Tests the old style select menu dropdown by selecting options using index, visible text, and value methods

Starting URL: https://demoqa.com/select-menu

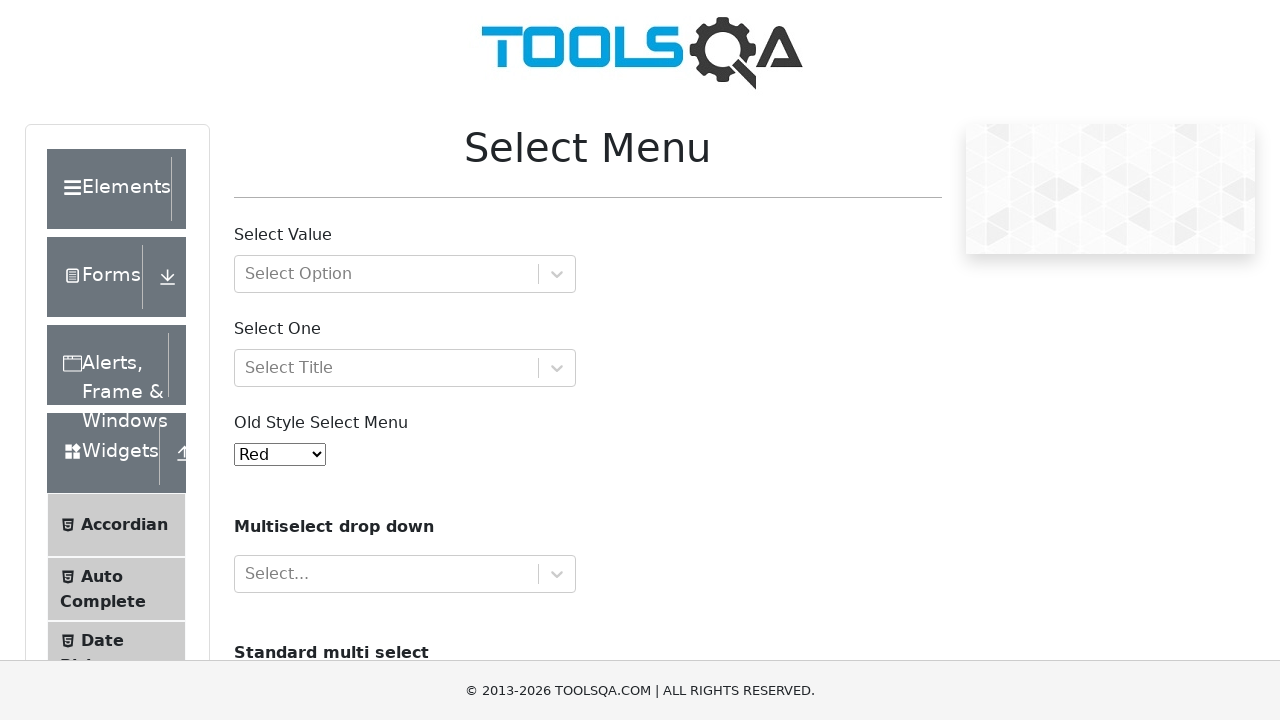

Selected 'Purple' option using index 4 on #oldSelectMenu
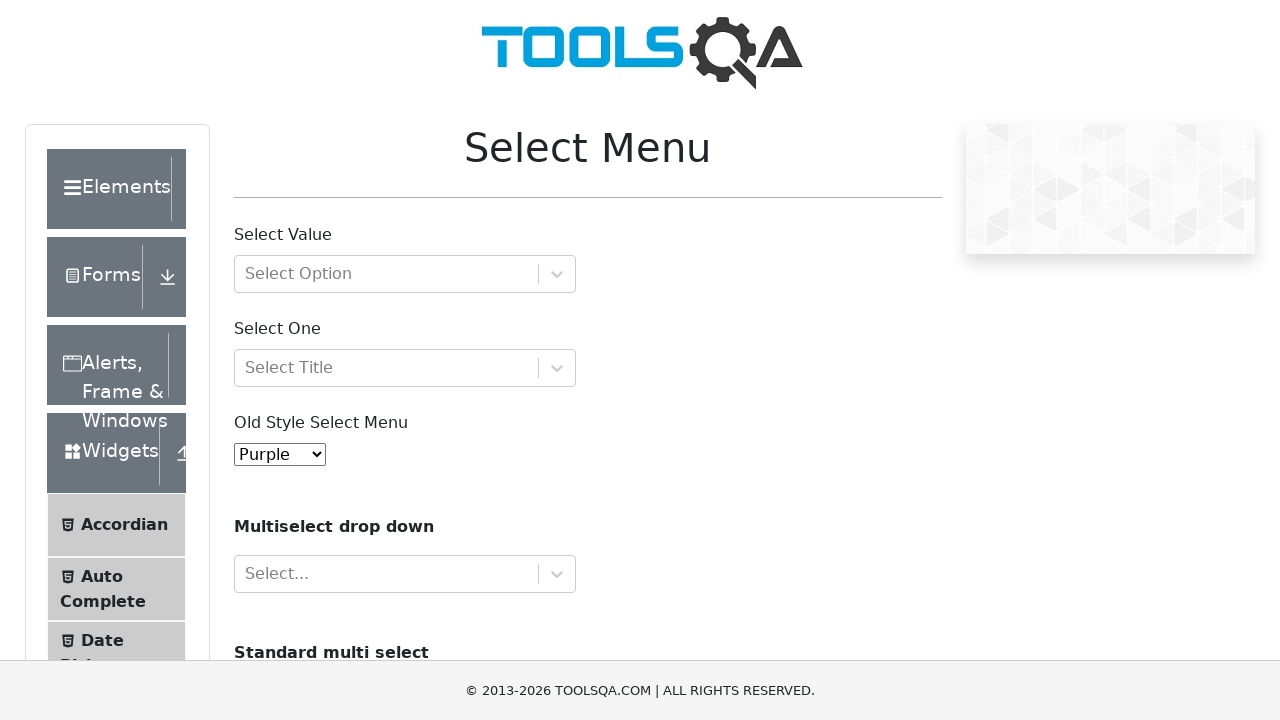

Selected 'Magenta' option using visible text on #oldSelectMenu
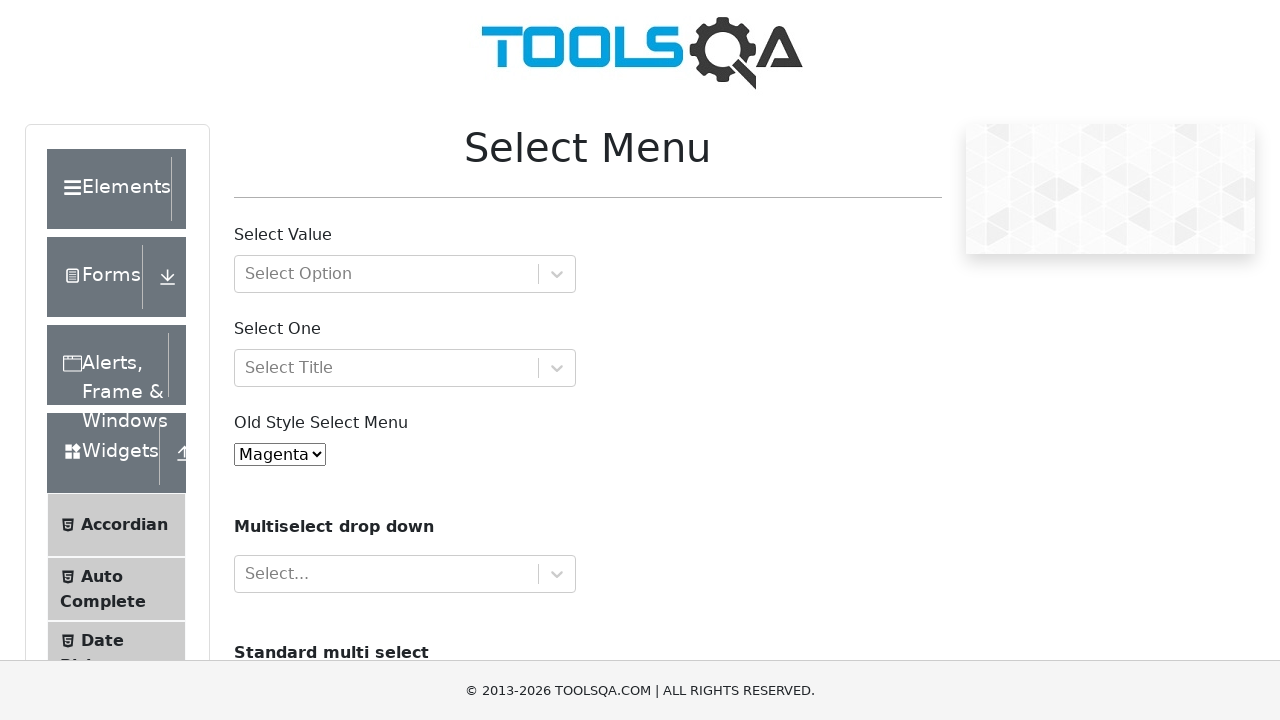

Selected 'White' option using value '6' on #oldSelectMenu
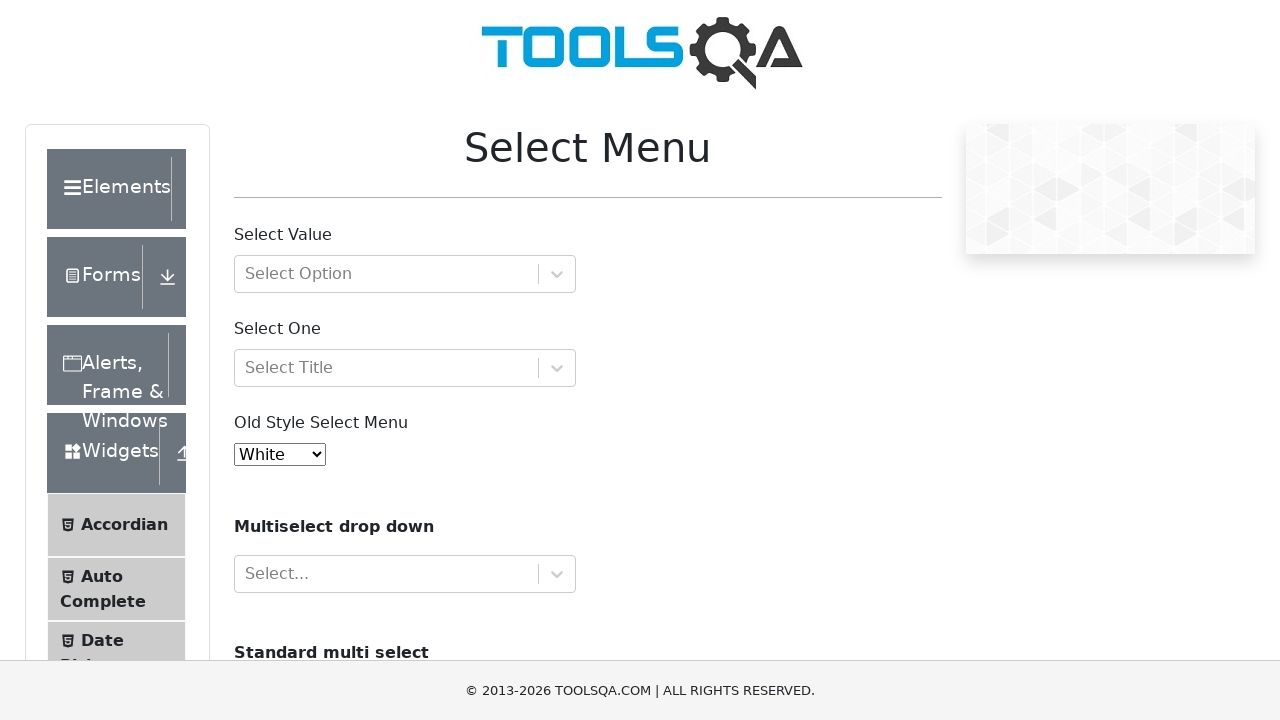

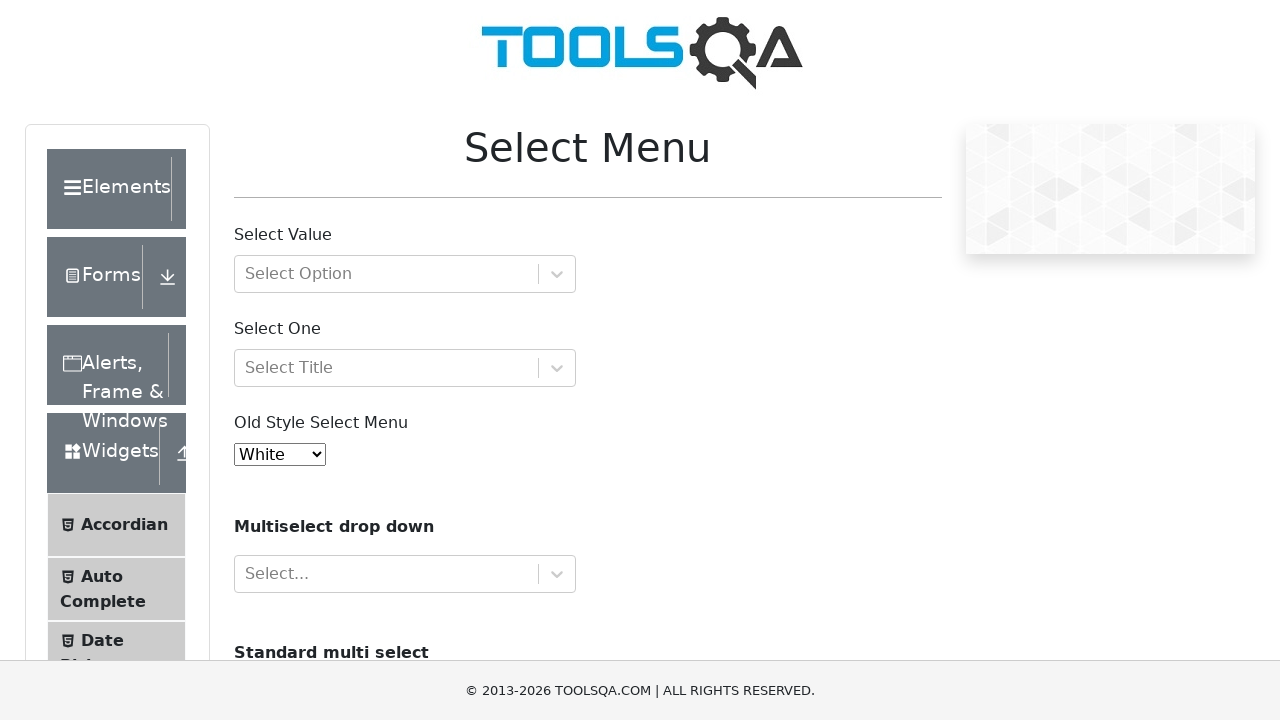